Tests scrolling page and filling form fields by navigating to scroll page and entering name and date

Starting URL: https://formy-project.herokuapp.com

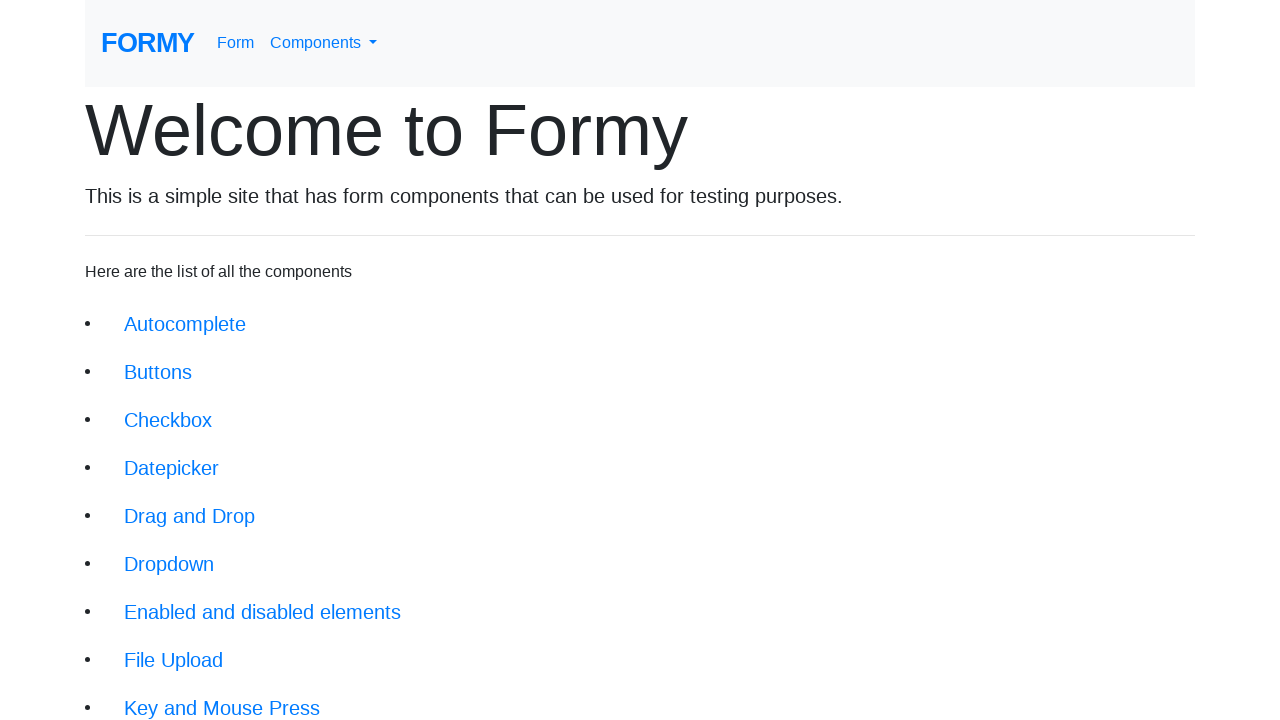

Clicked scroll link to navigate to scroll page at (174, 552) on xpath=//a[@class='btn btn-lg' and @href='/scroll']
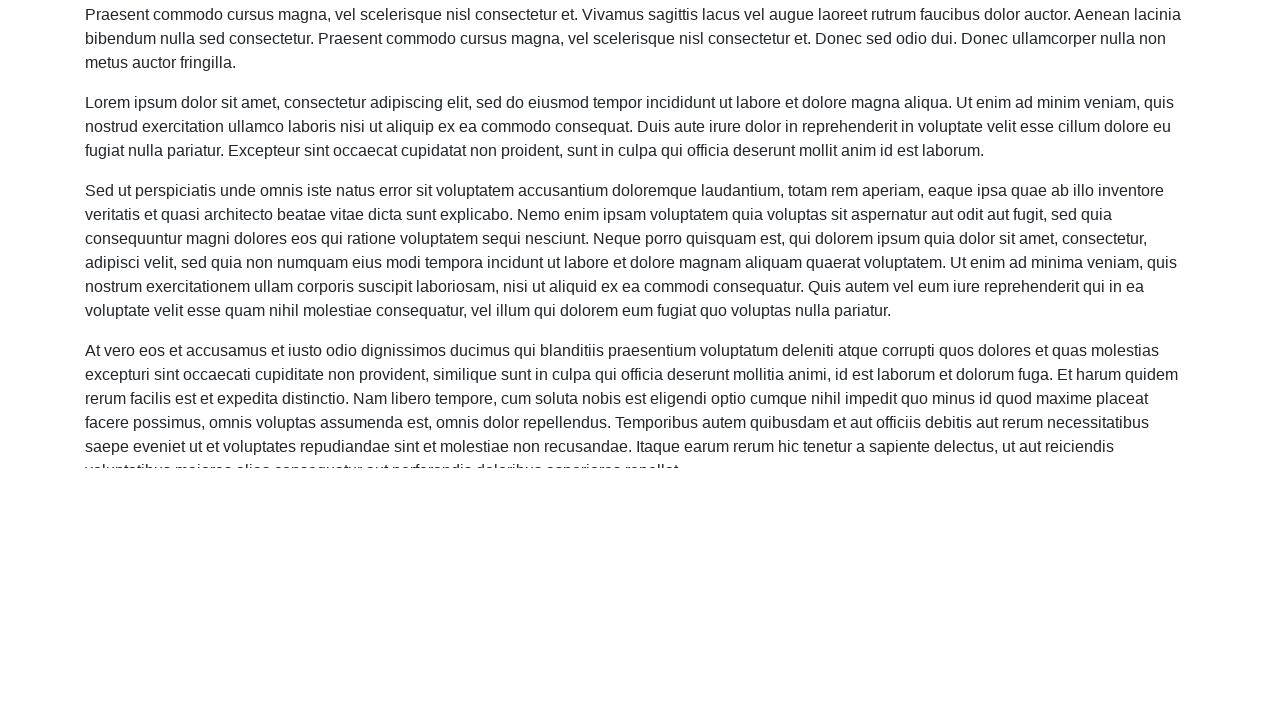

Filled full name field with 'Don Sanches' on //input[@placeholder='Full name']
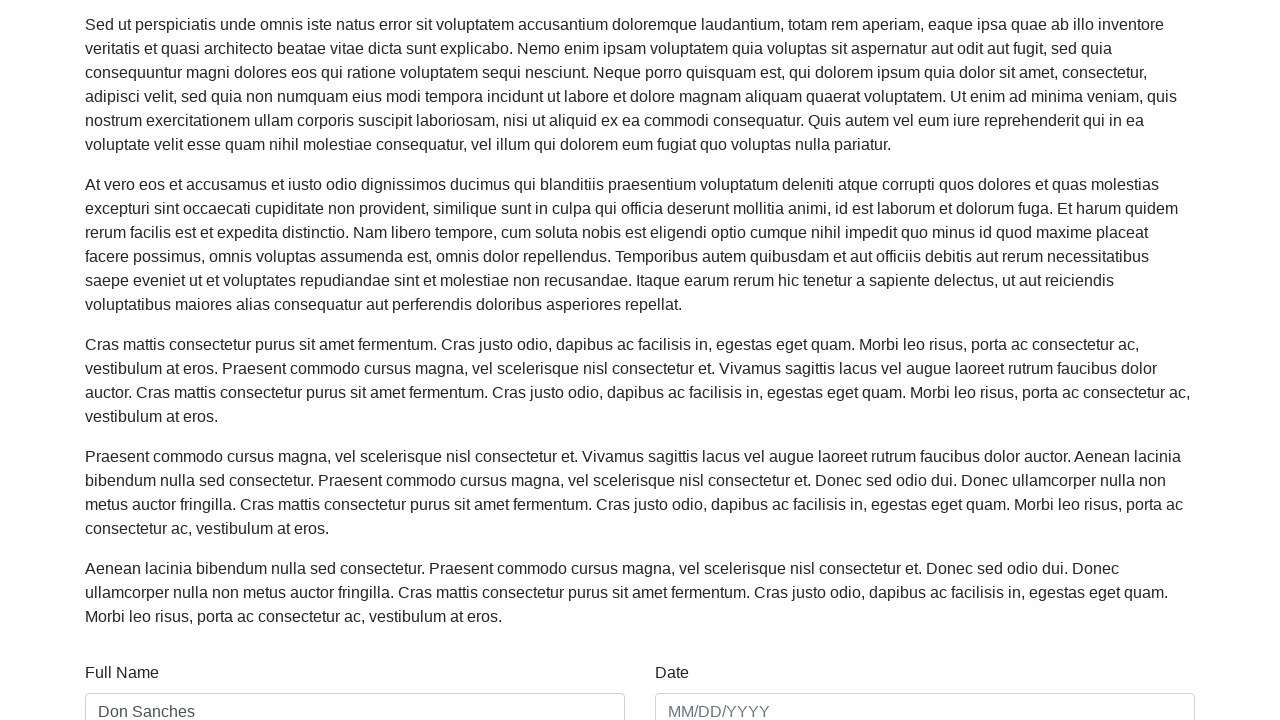

Filled date field with '11/07/2022' on //input[@placeholder='MM/DD/YYYY']
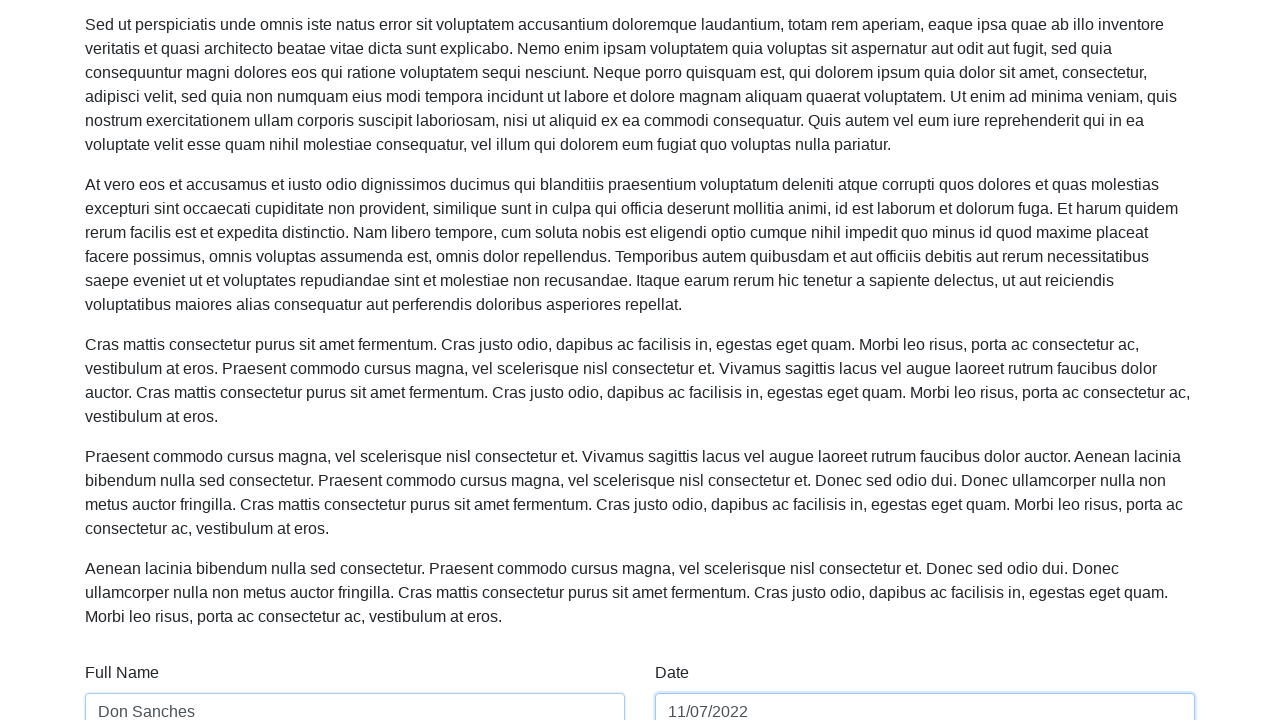

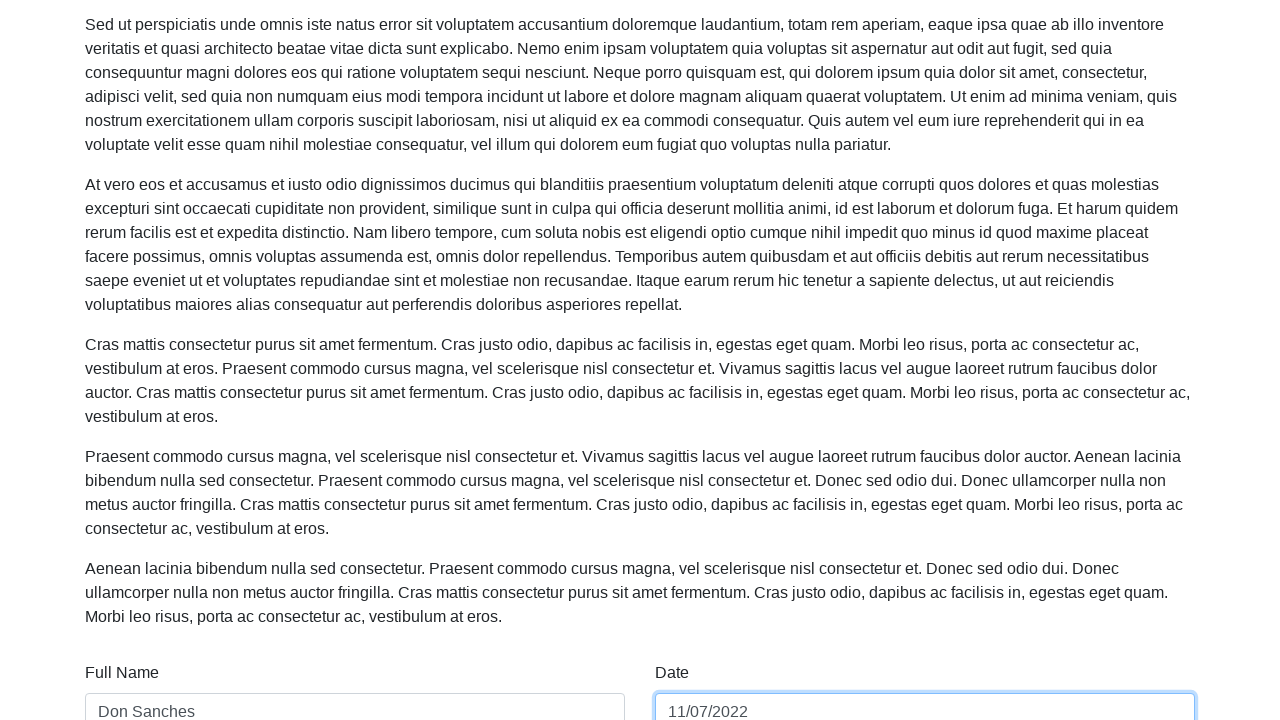